Tests file upload functionality by selecting a file and clicking the upload button on the-internet herokuapp upload page

Starting URL: https://the-internet.herokuapp.com/upload

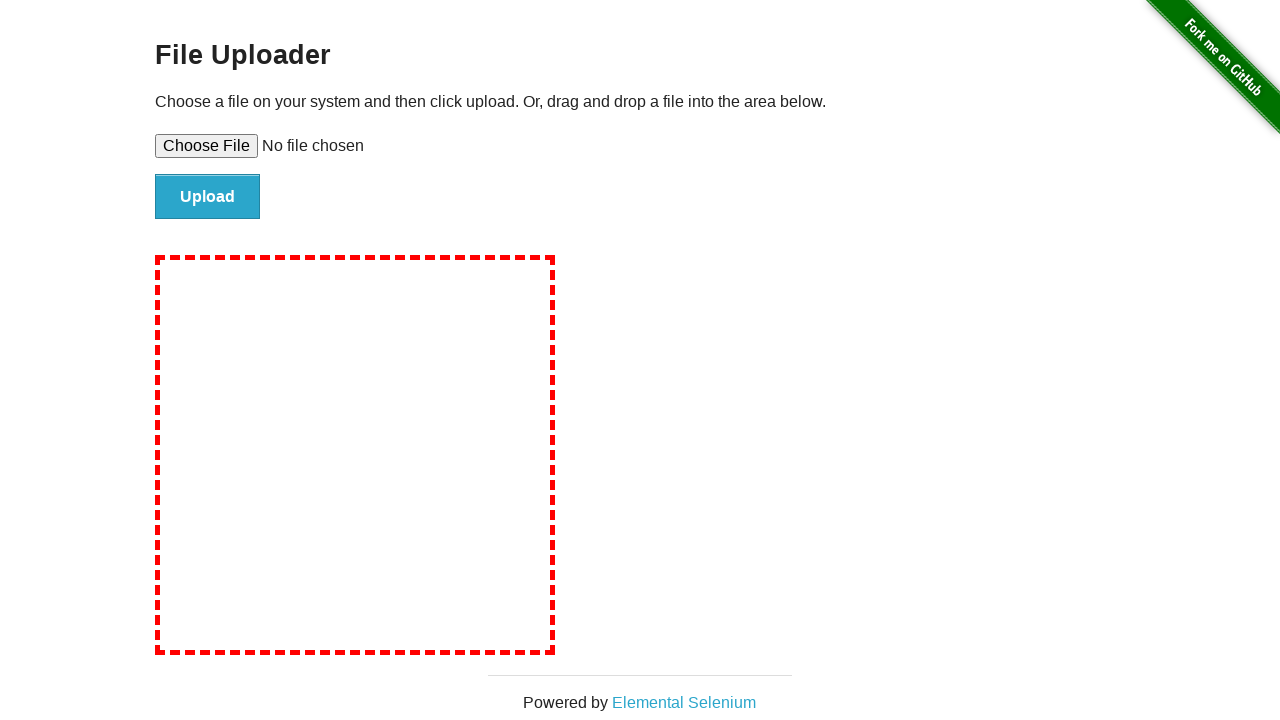

Created temporary test file for upload
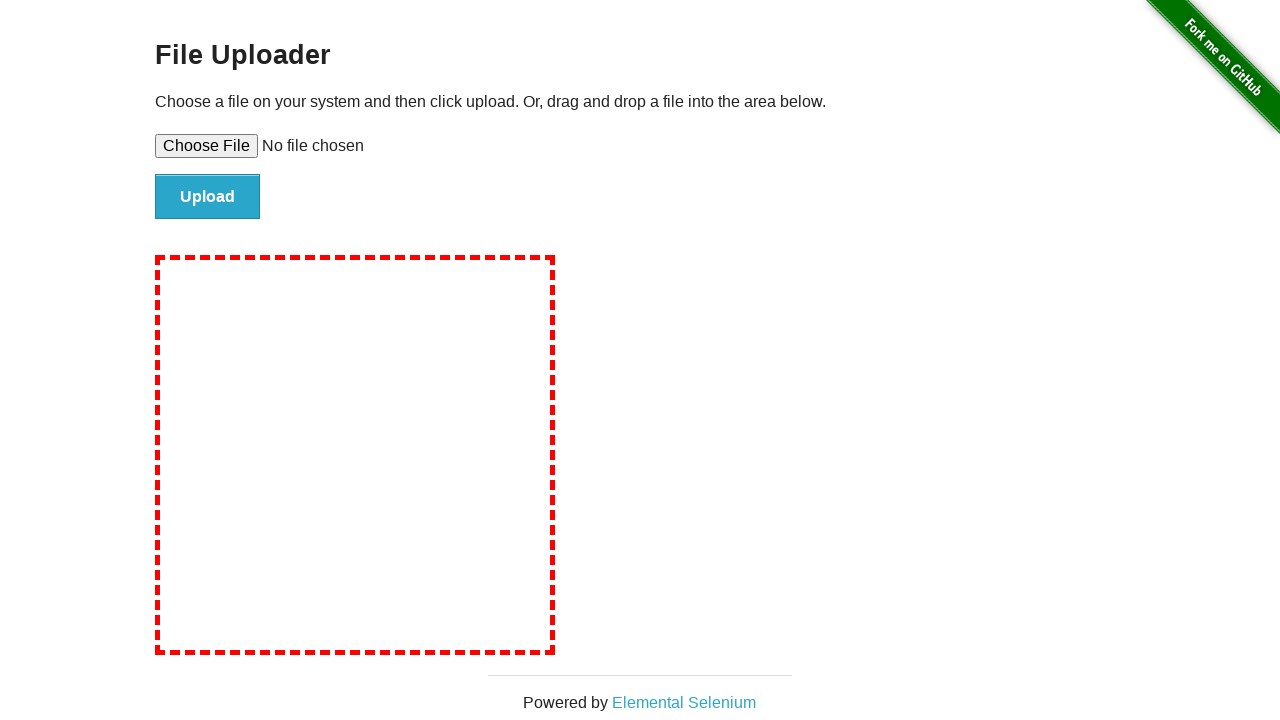

Selected file for upload
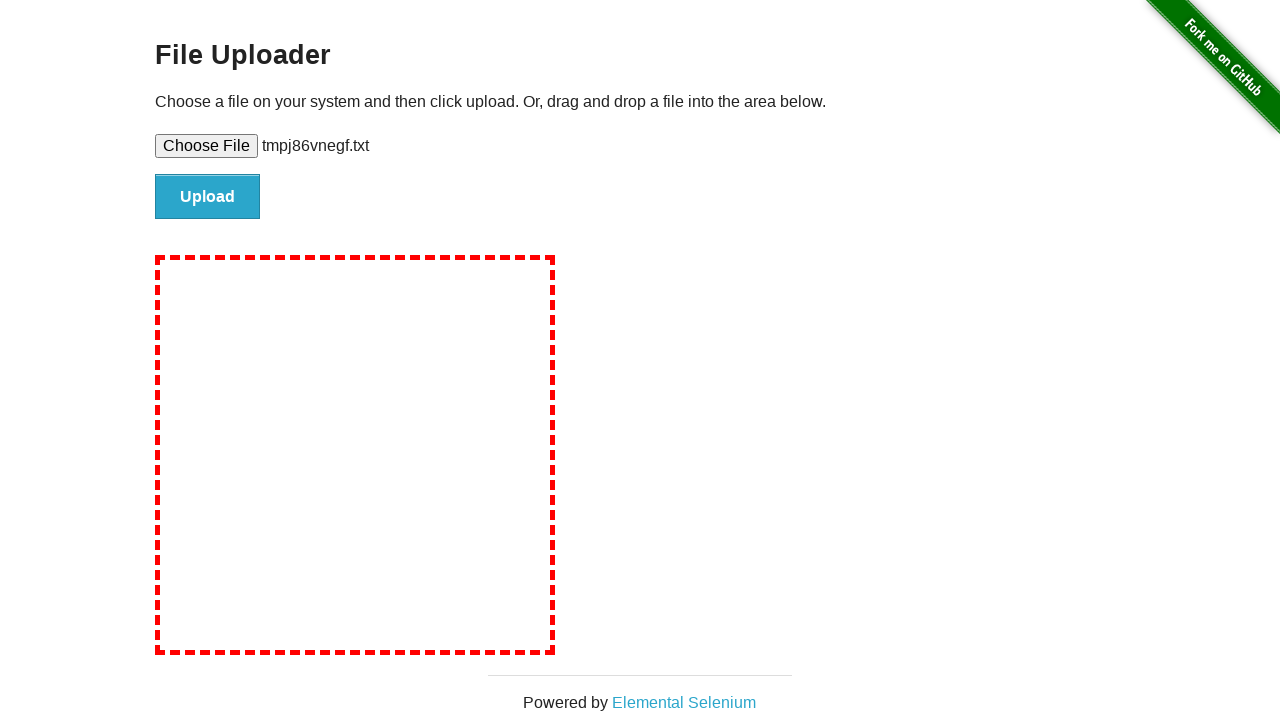

Clicked upload button at (208, 197) on #file-submit
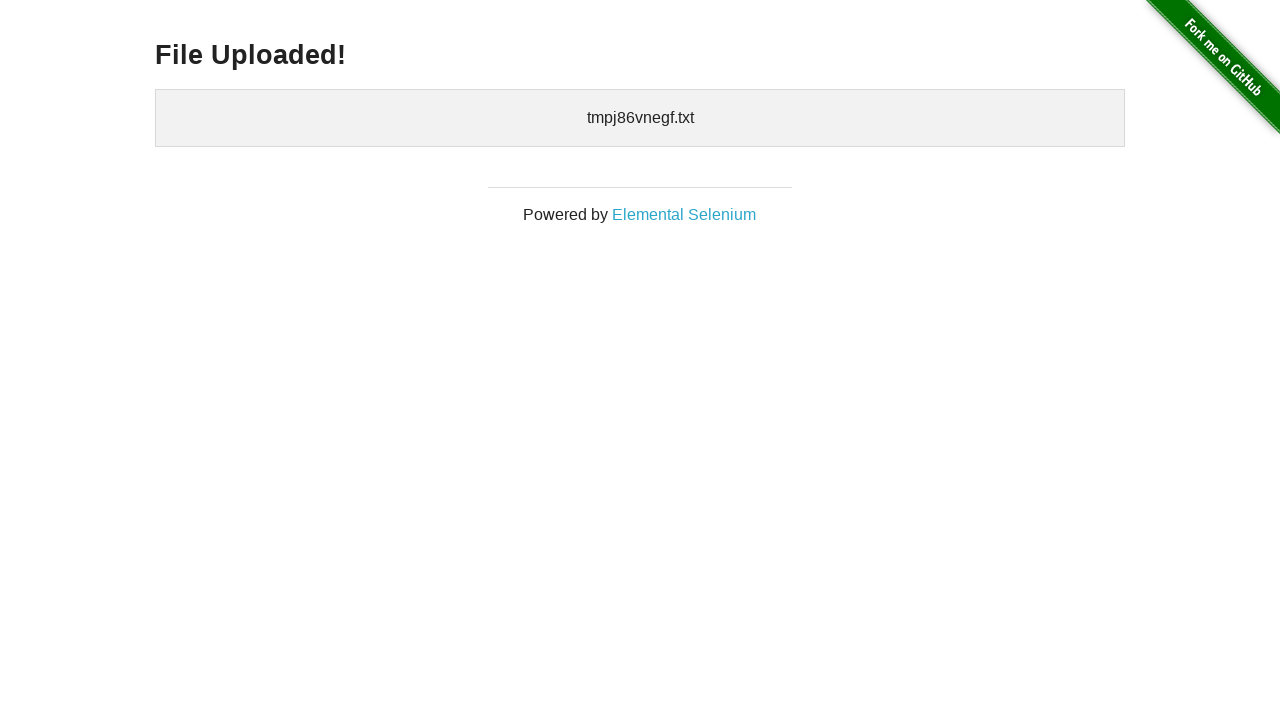

Upload confirmation page loaded
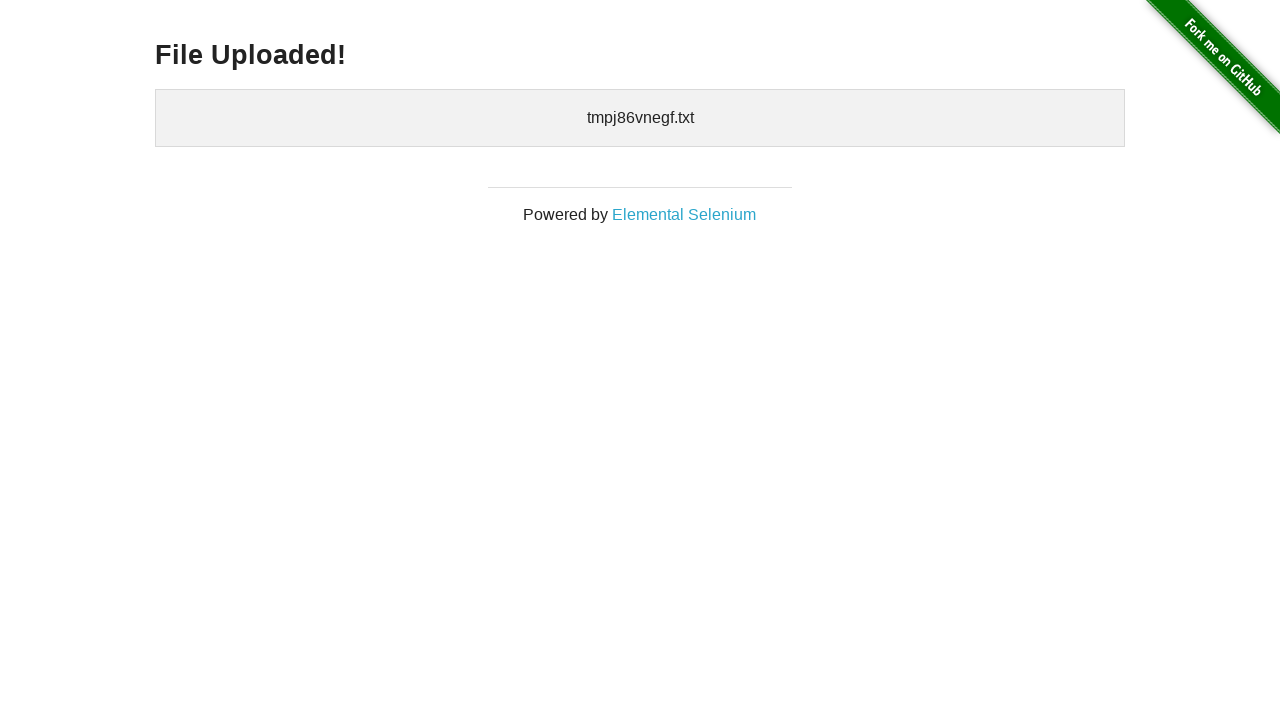

Cleaned up temporary test file
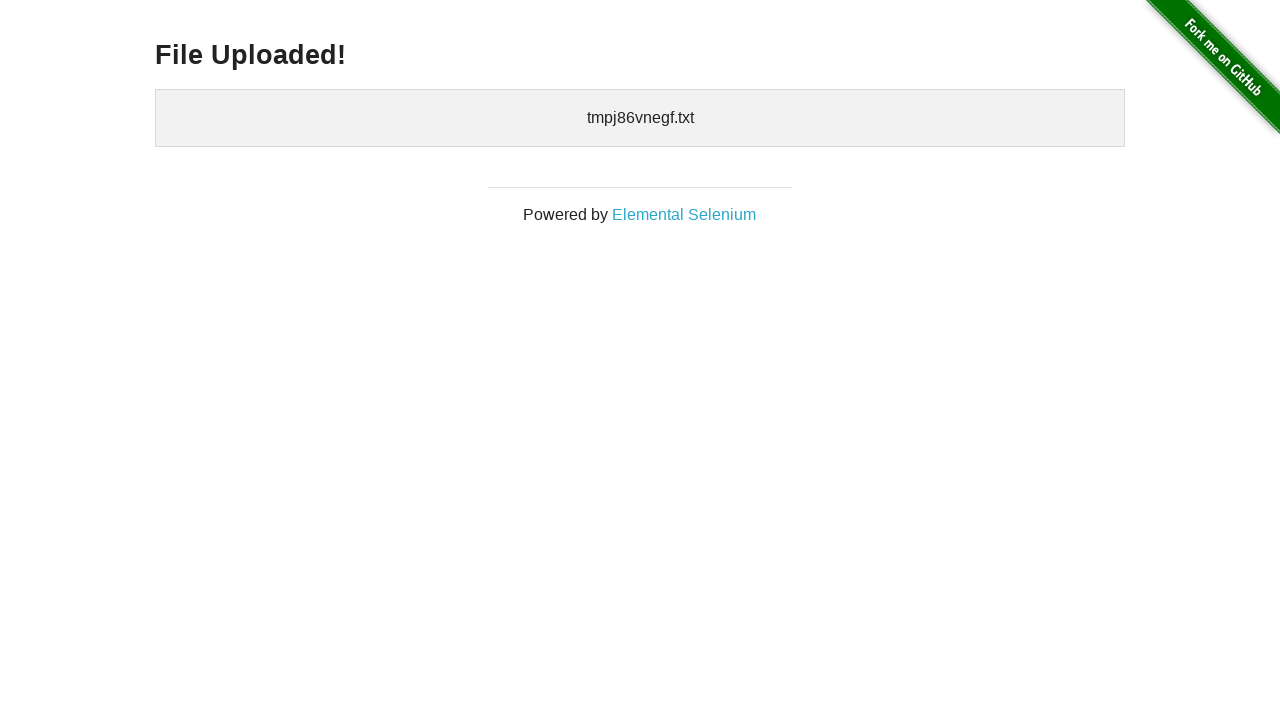

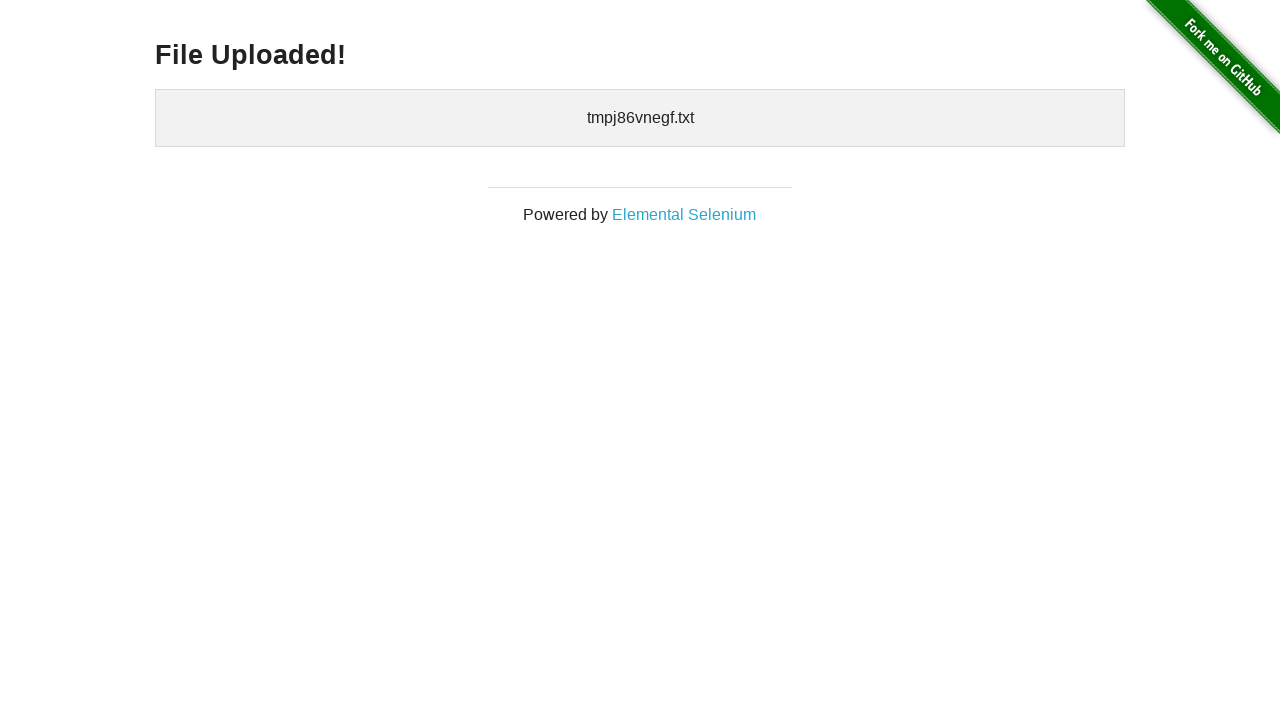